Tests checkbox elements on a page by verifying their checked/selected state using attribute lookup and isSelected methods, confirming the second checkbox is checked by default while the first is unchecked.

Starting URL: http://the-internet.herokuapp.com/checkboxes

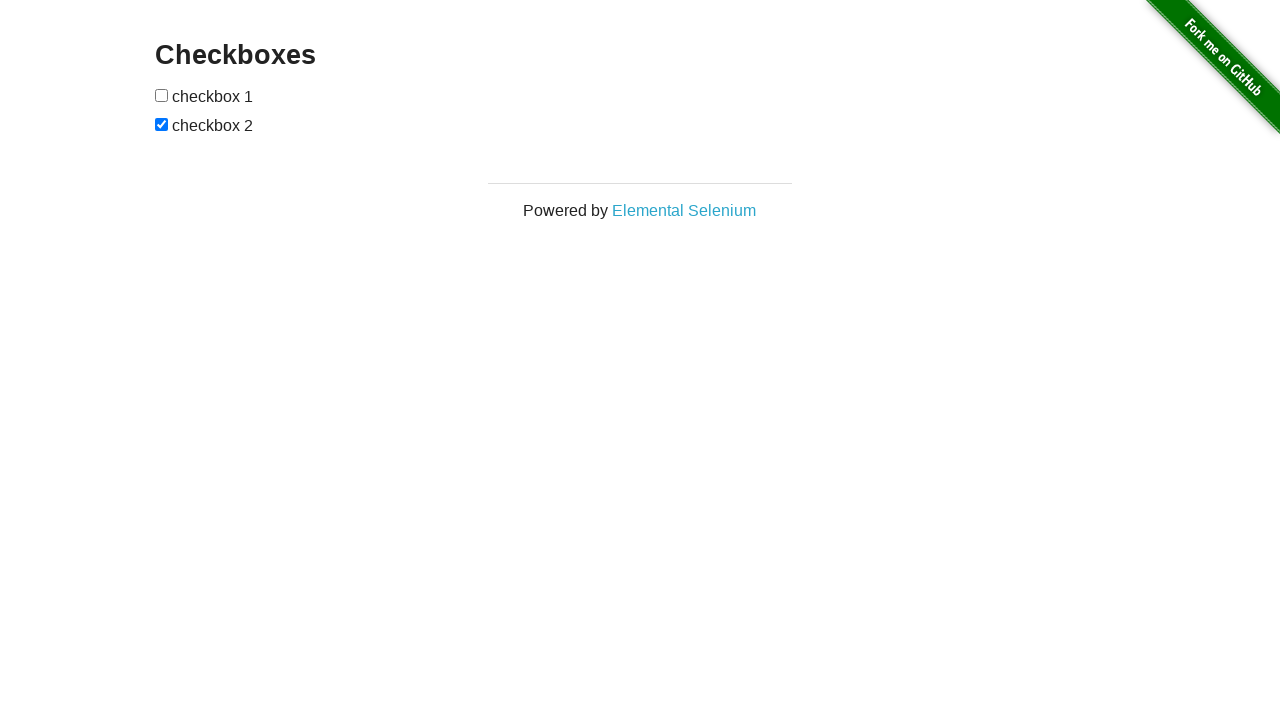

Waited for checkbox elements to load on the page
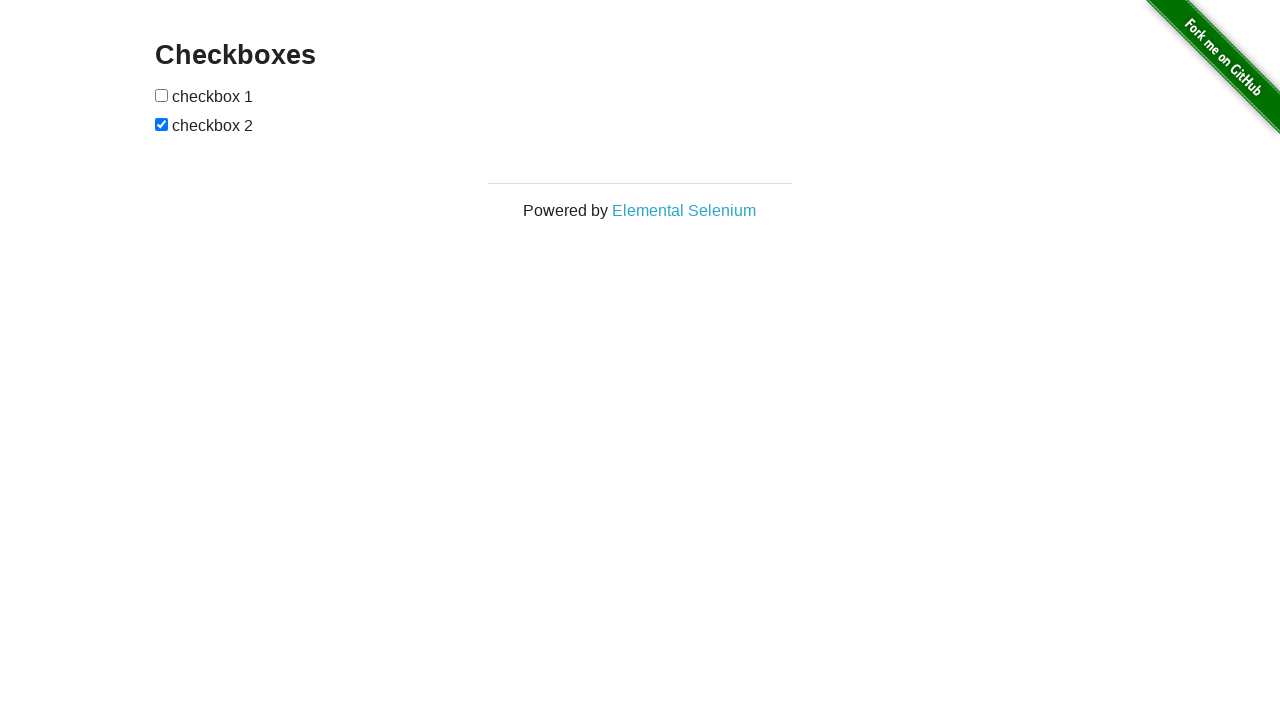

Located all checkbox elements on the page
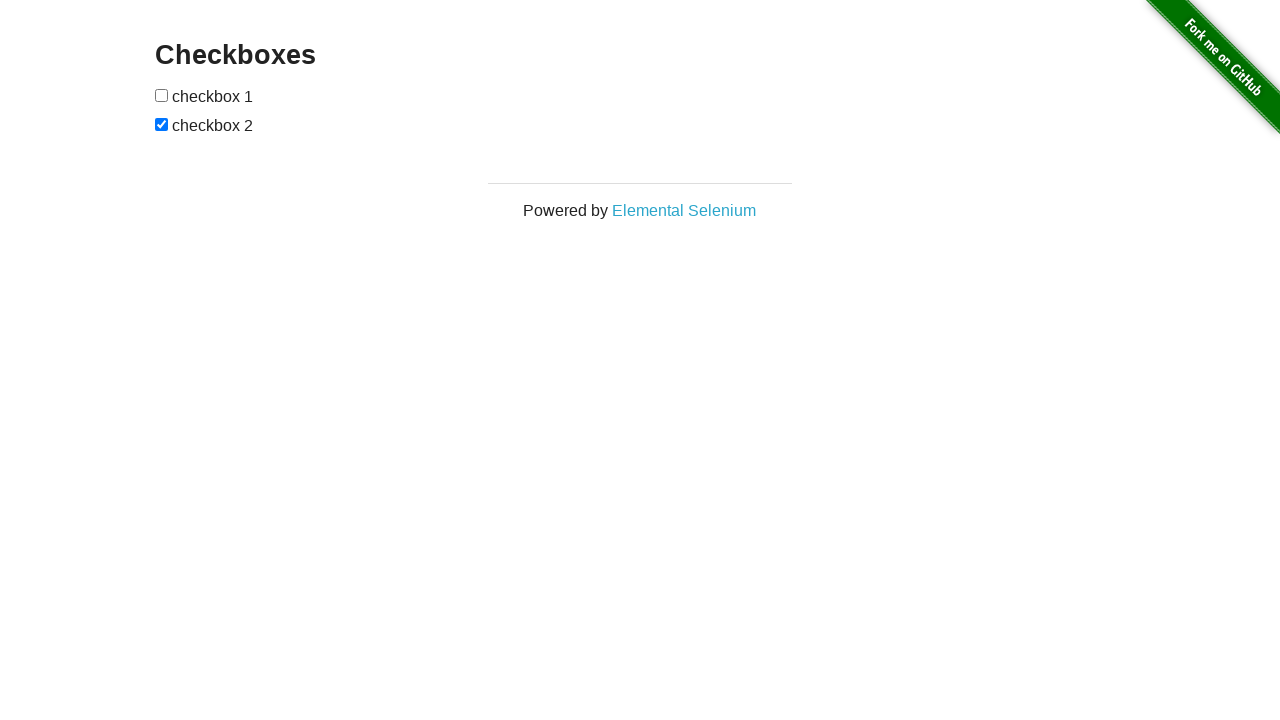

Selected the first checkbox element
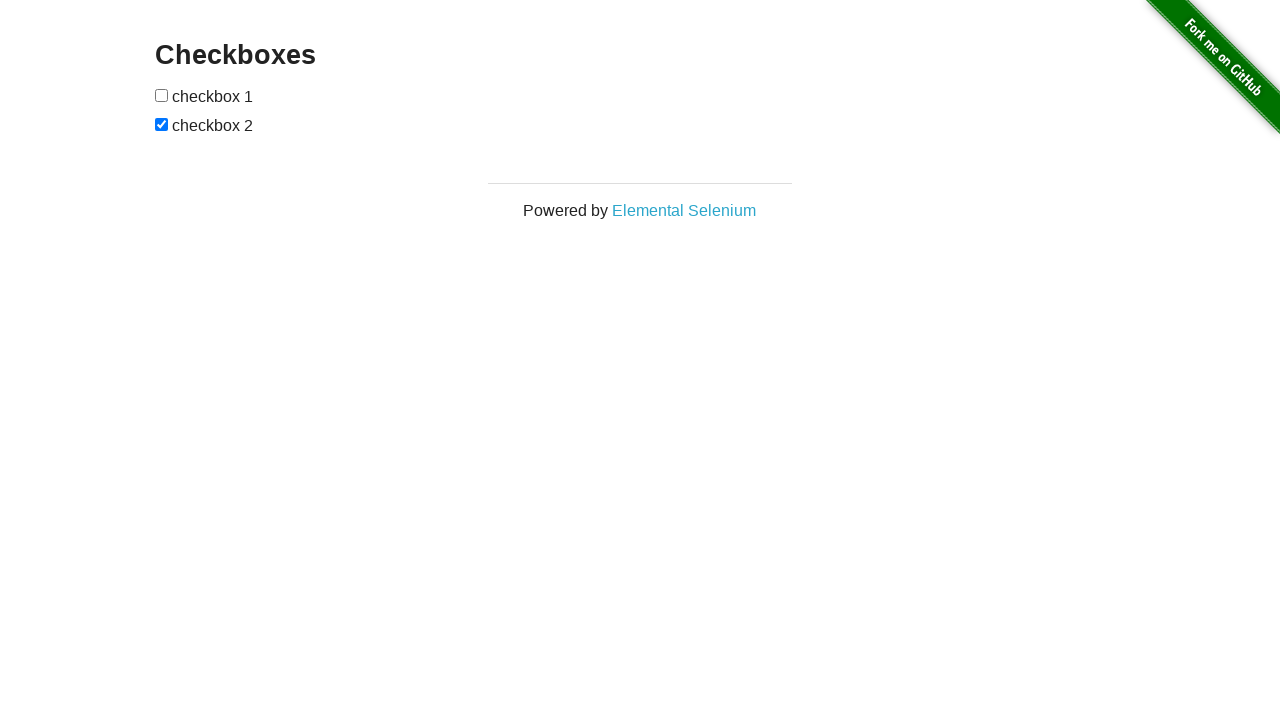

Verified that the first checkbox is unchecked by default
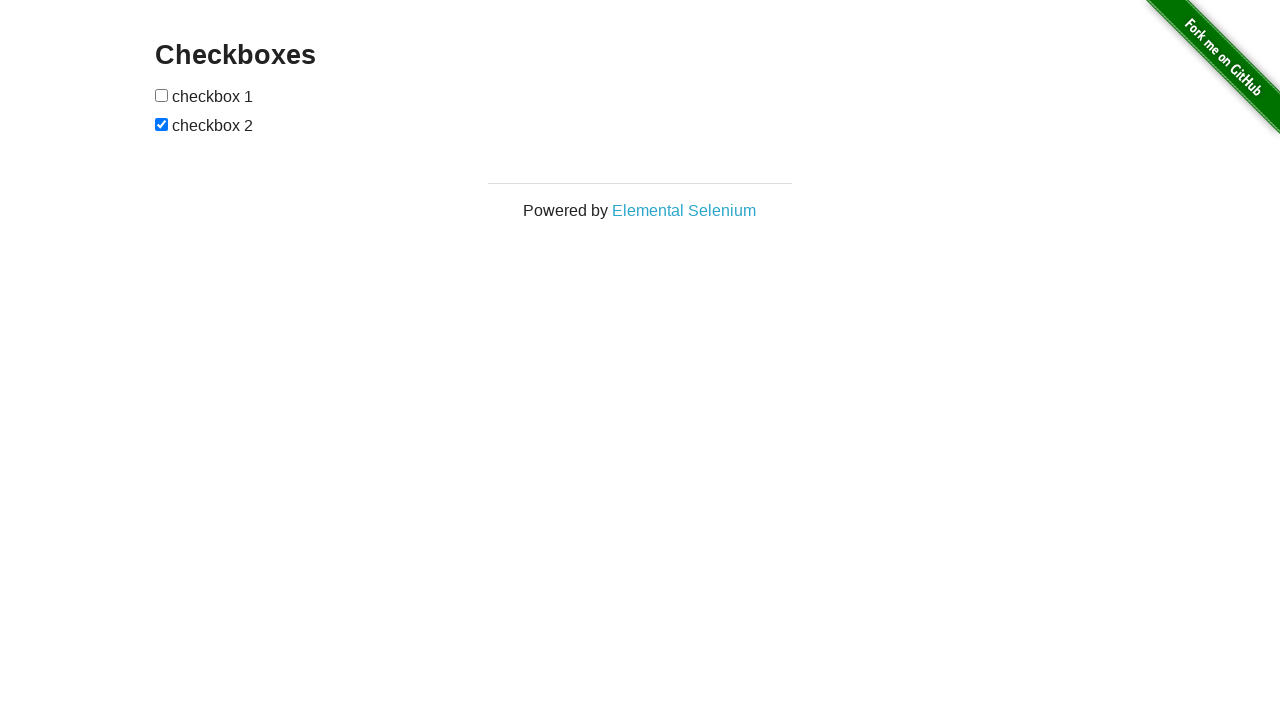

Selected the second checkbox element
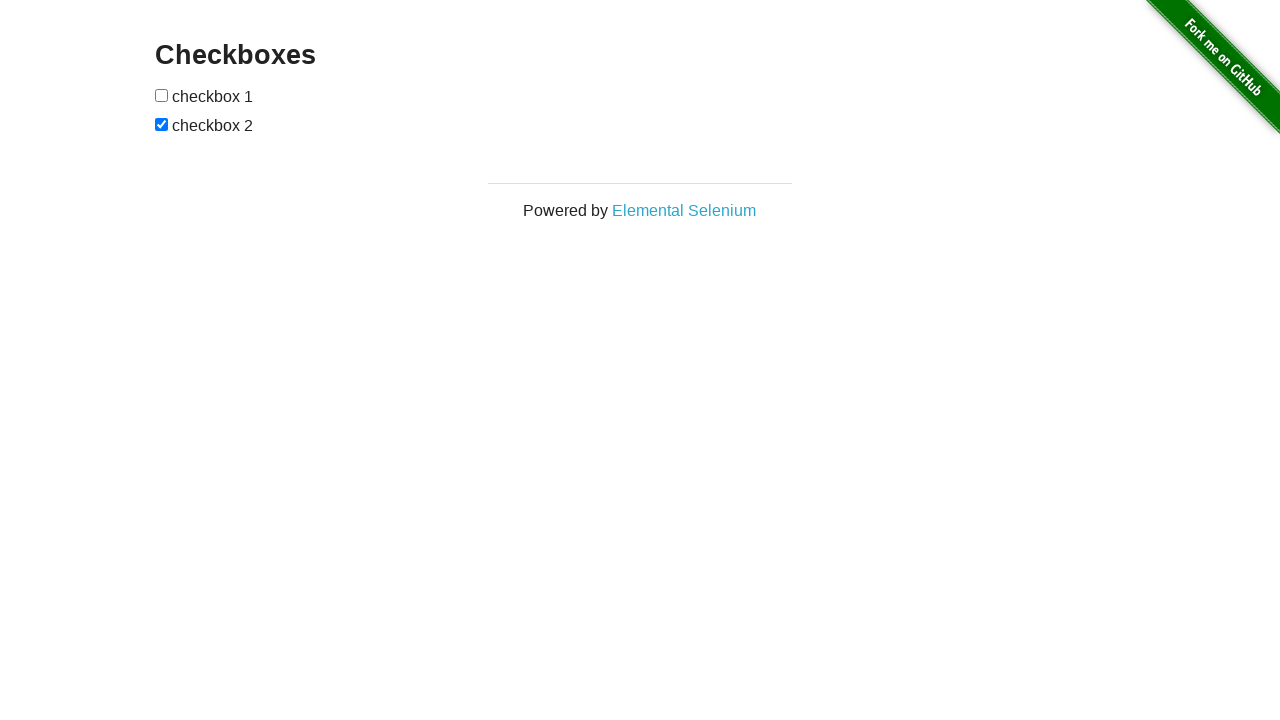

Verified that the second checkbox is checked by default
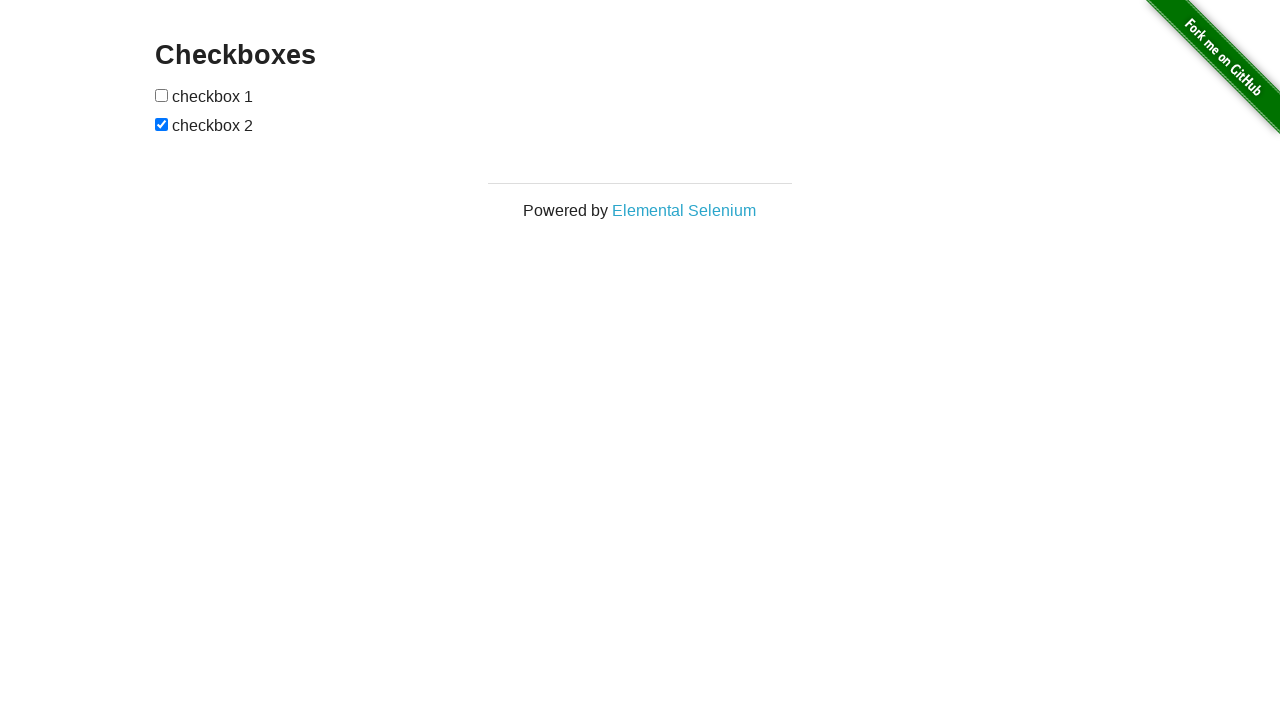

Clicked the first checkbox to check it at (162, 95) on input[type="checkbox"] >> nth=0
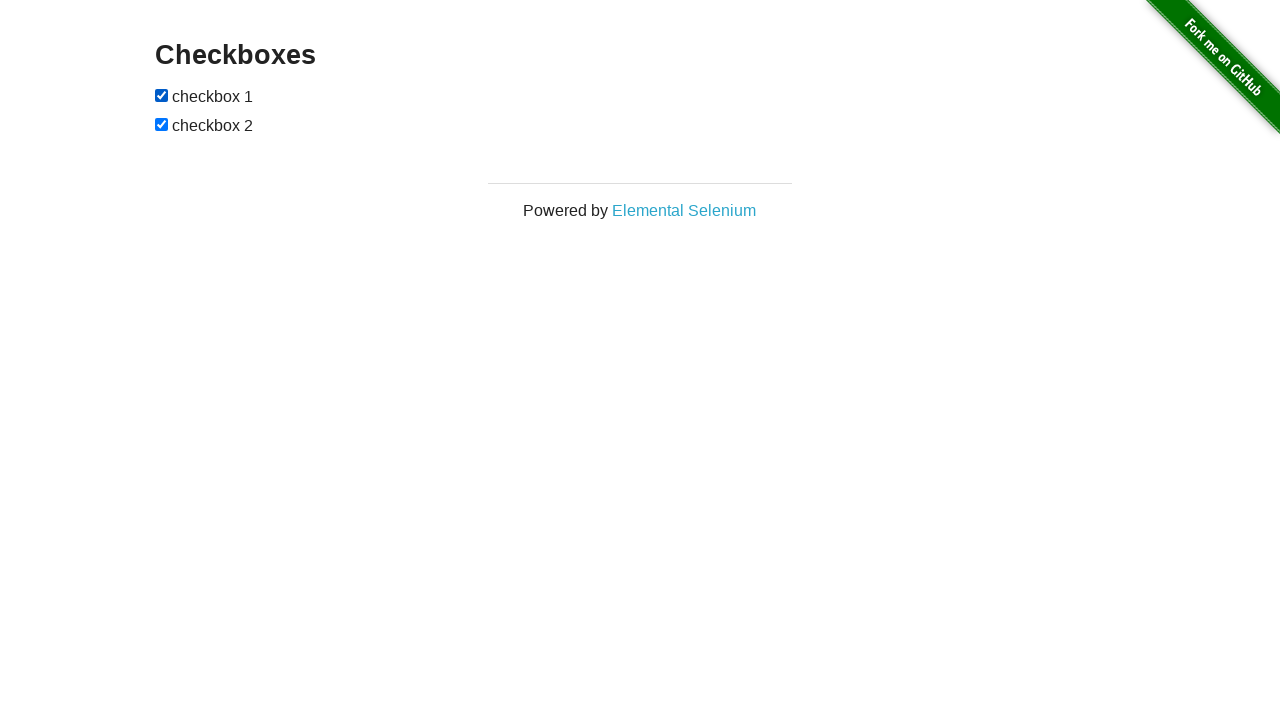

Verified that the first checkbox is now checked after clicking
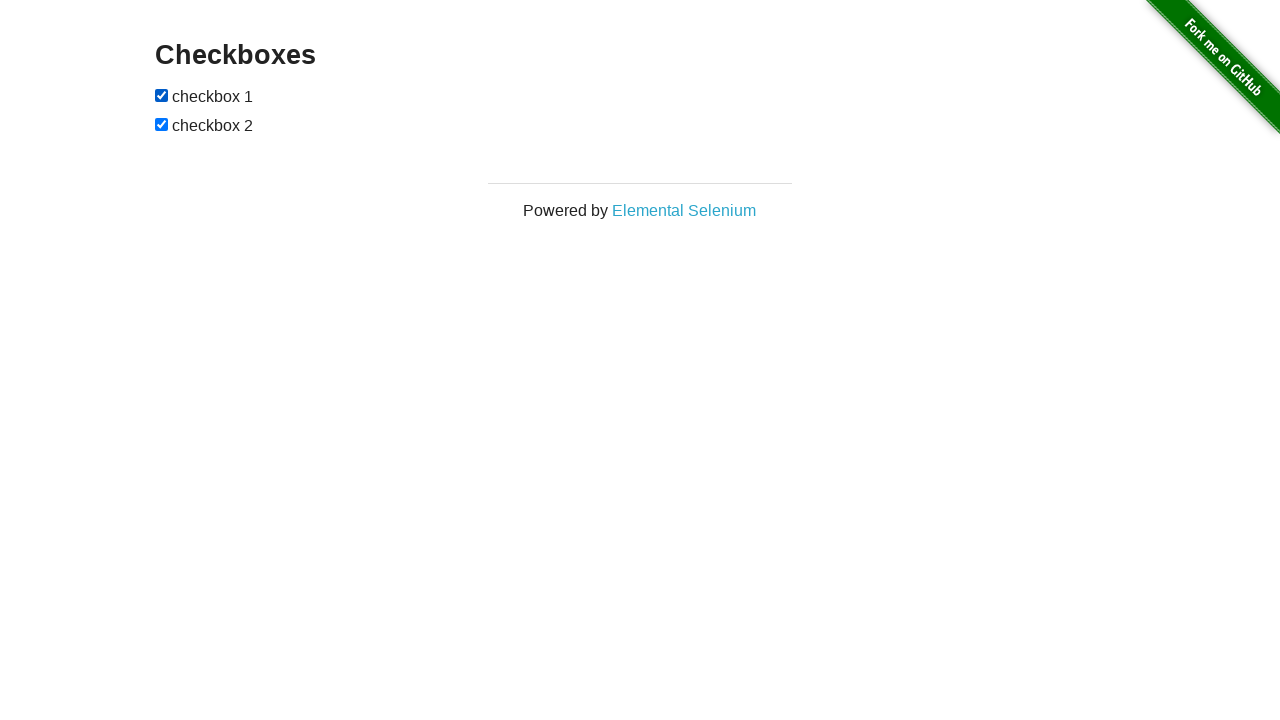

Clicked the second checkbox to uncheck it at (162, 124) on input[type="checkbox"] >> nth=1
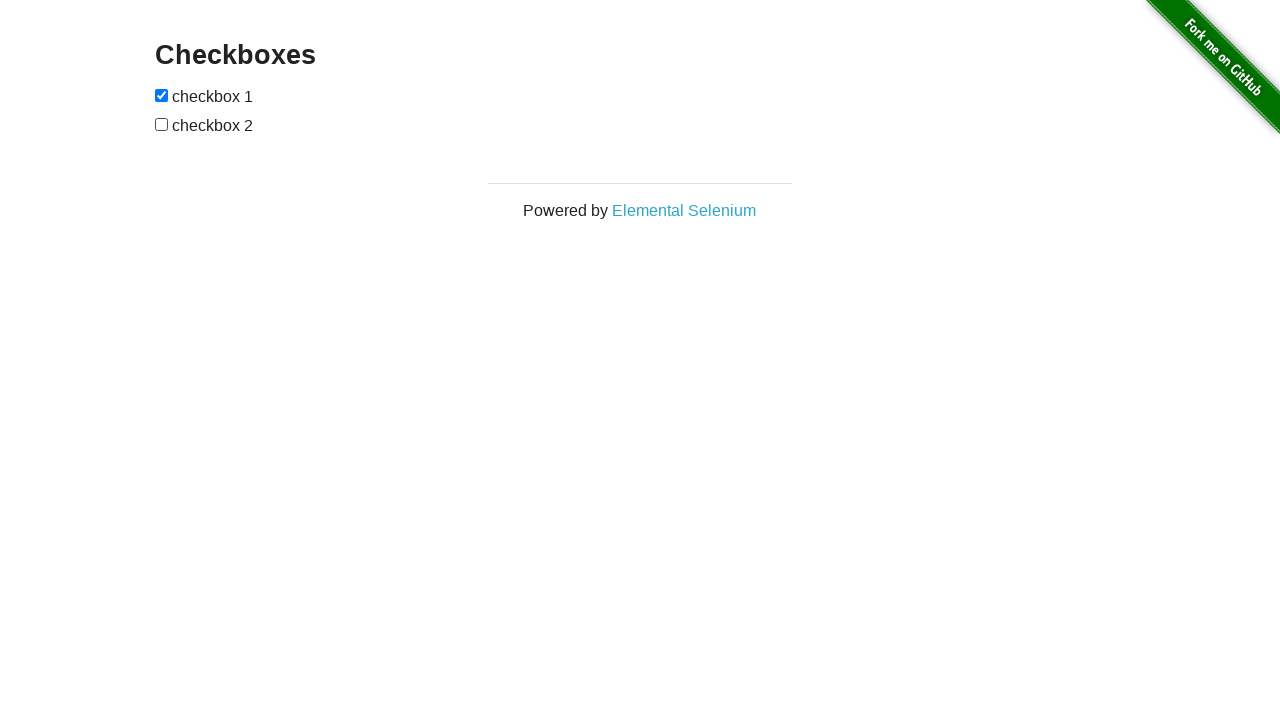

Verified that the second checkbox is now unchecked after clicking
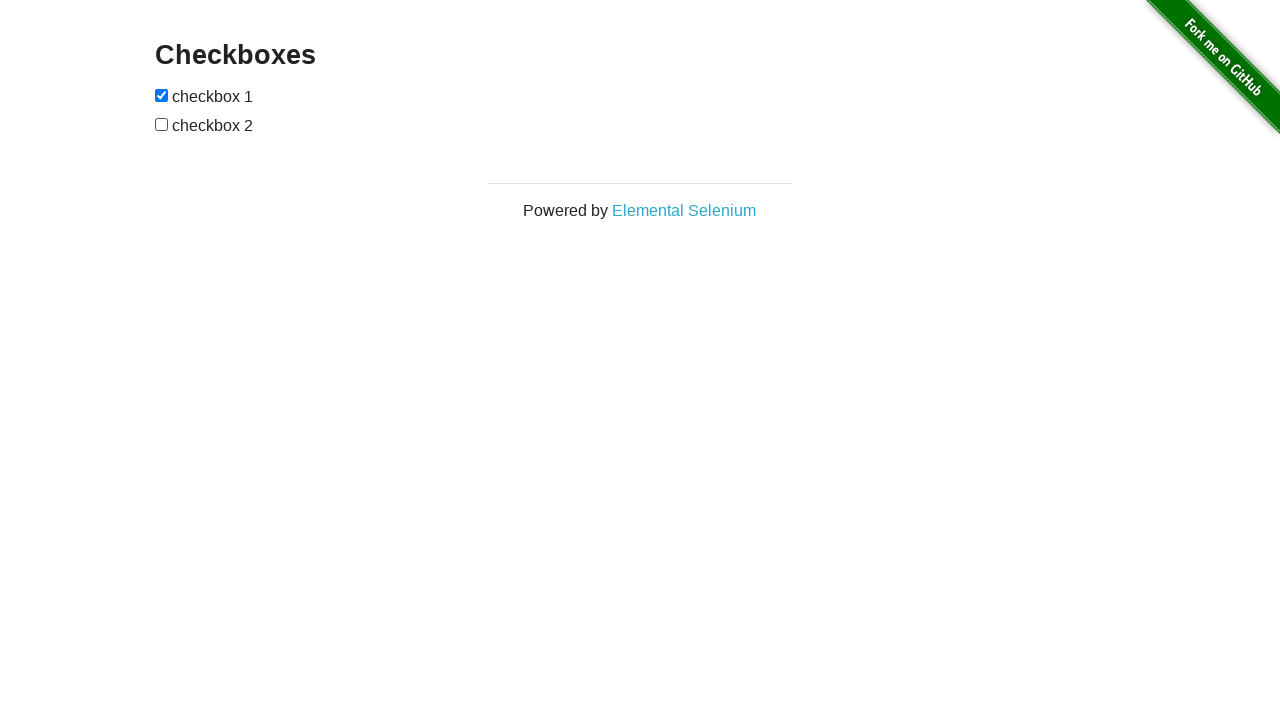

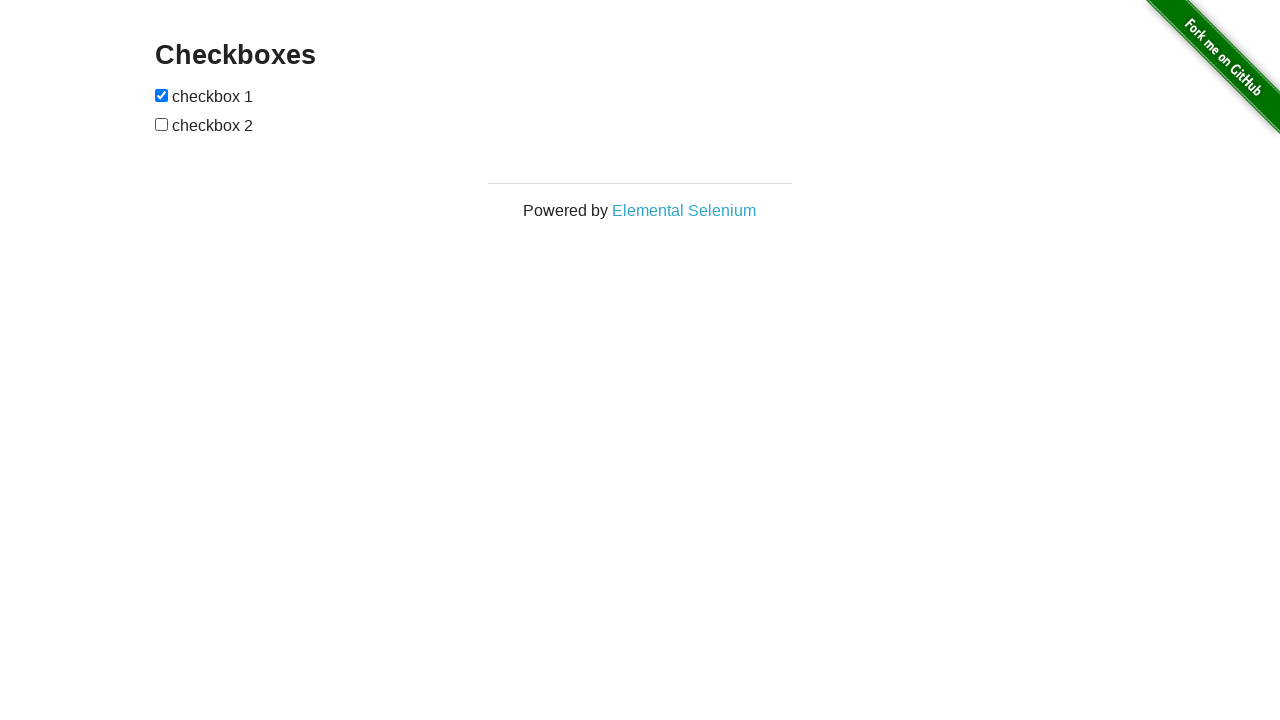